Tests that the Clear completed button displays correct text when items are completed

Starting URL: https://demo.playwright.dev/todomvc

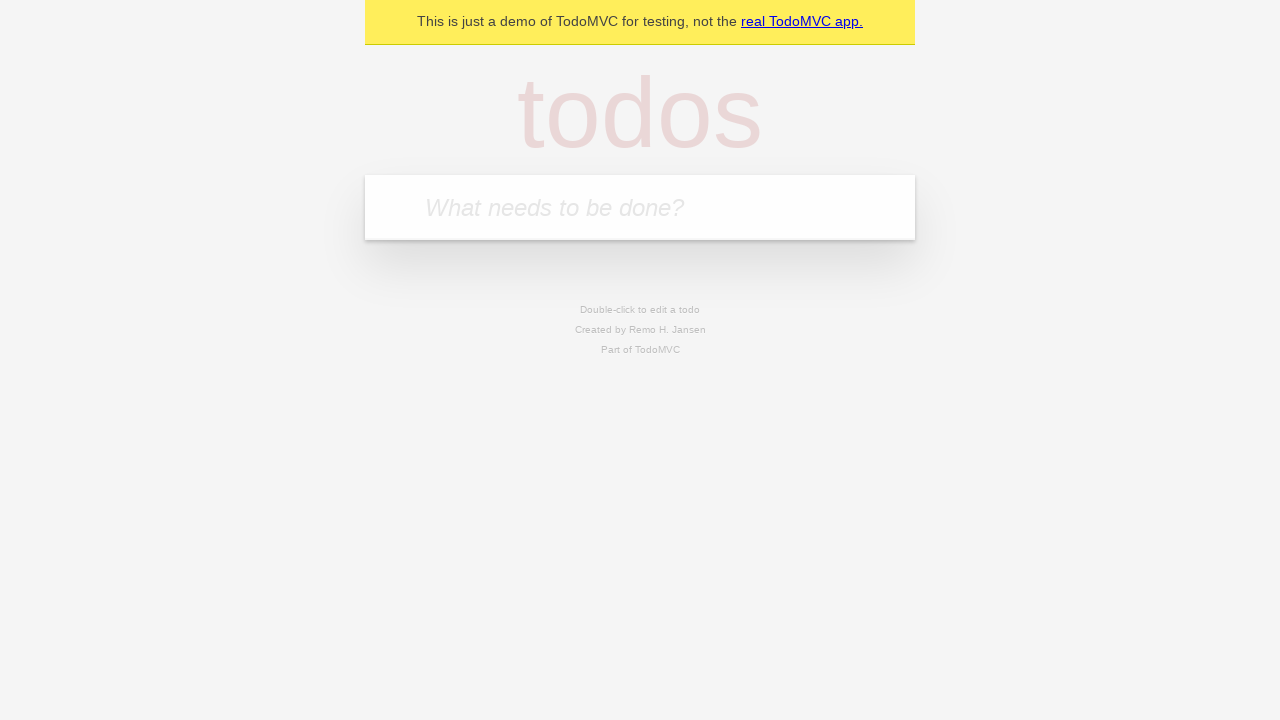

Filled todo input with 'buy some cheese' on internal:attr=[placeholder="What needs to be done?"i]
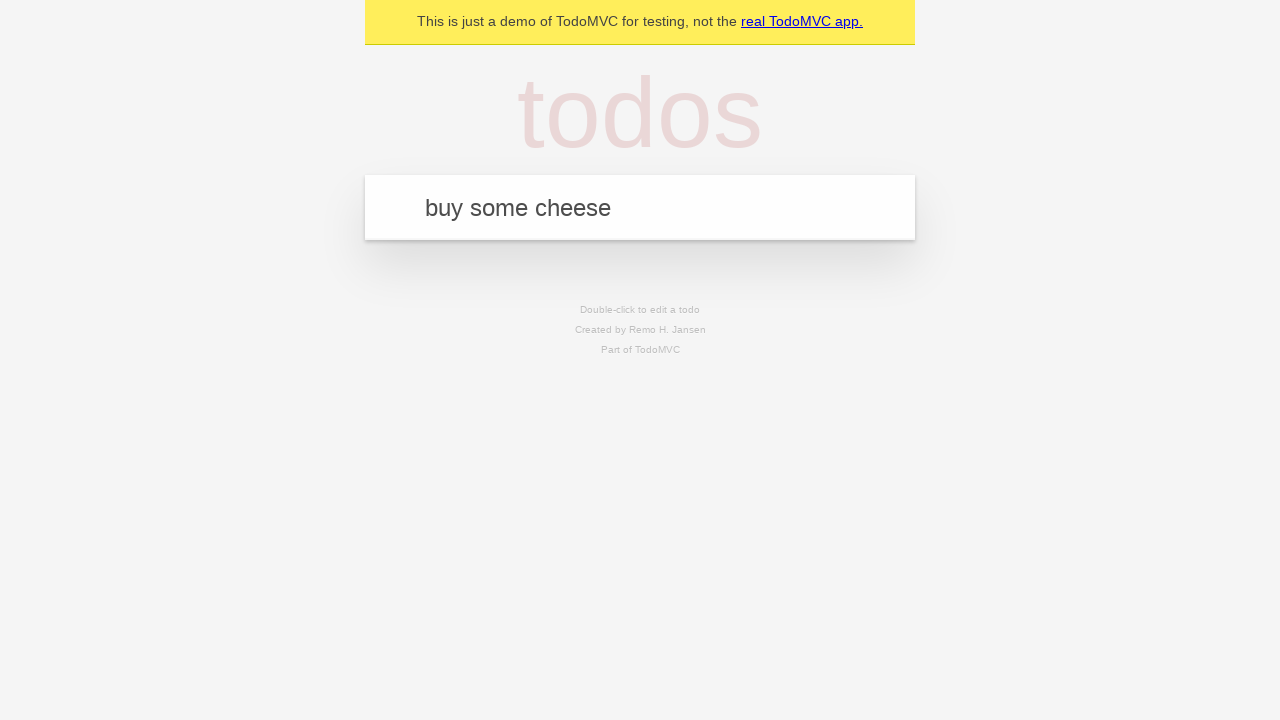

Pressed Enter to add first todo on internal:attr=[placeholder="What needs to be done?"i]
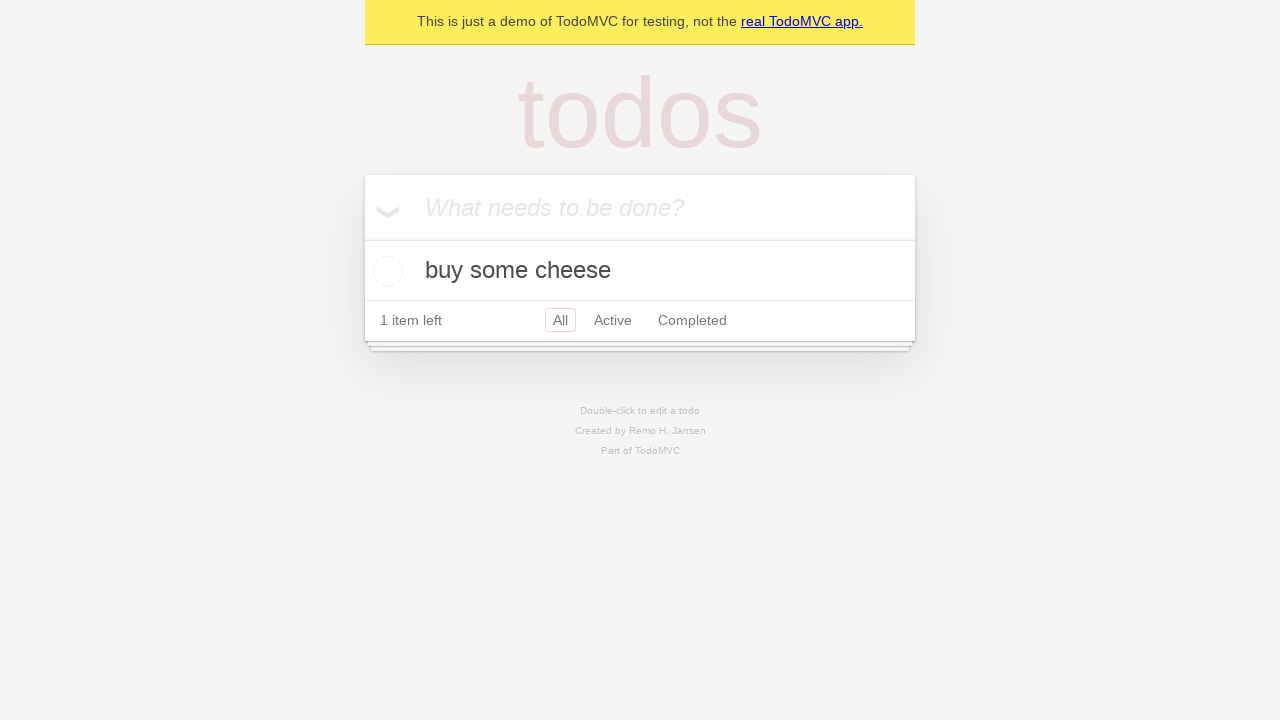

Filled todo input with 'feed the cat' on internal:attr=[placeholder="What needs to be done?"i]
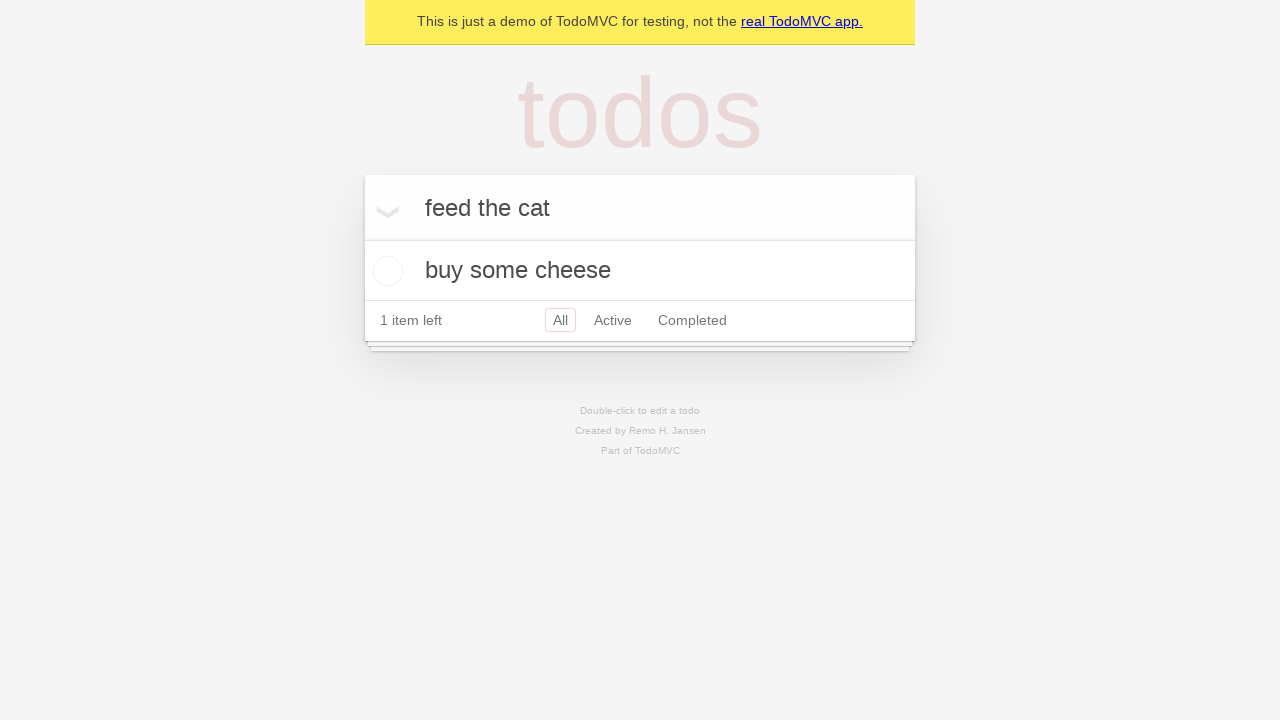

Pressed Enter to add second todo on internal:attr=[placeholder="What needs to be done?"i]
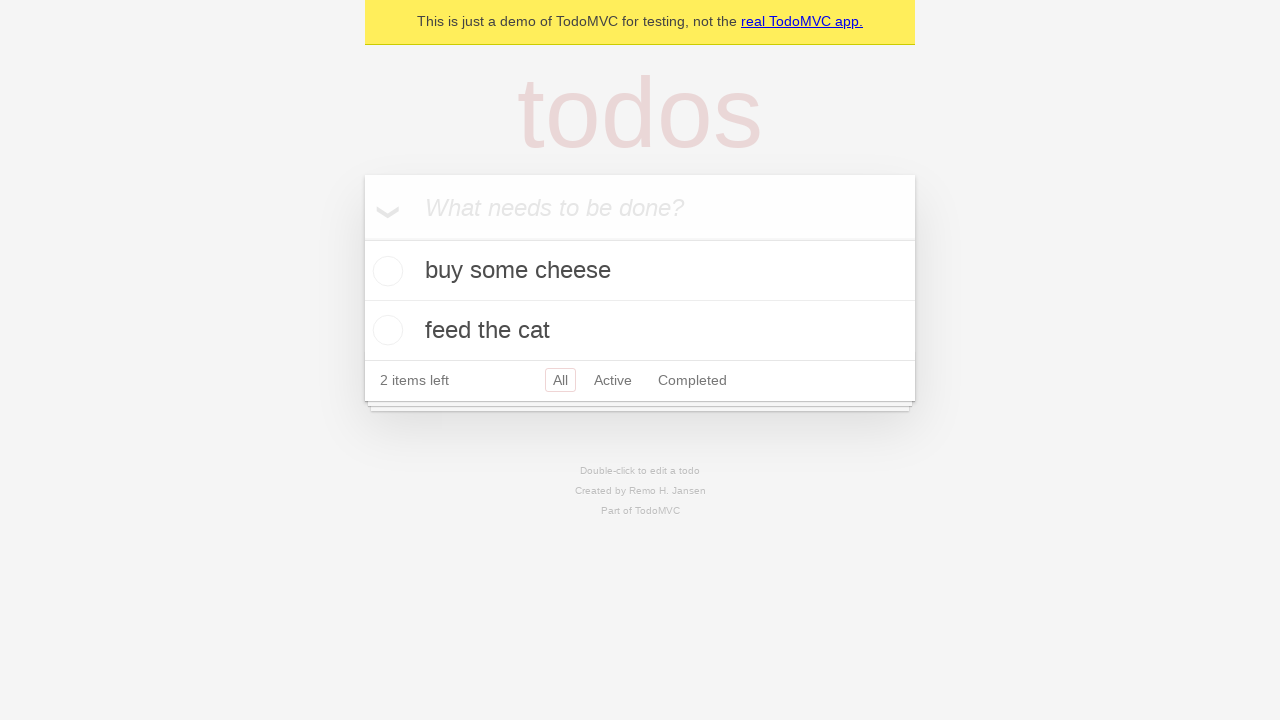

Filled todo input with 'book a doctors appointment' on internal:attr=[placeholder="What needs to be done?"i]
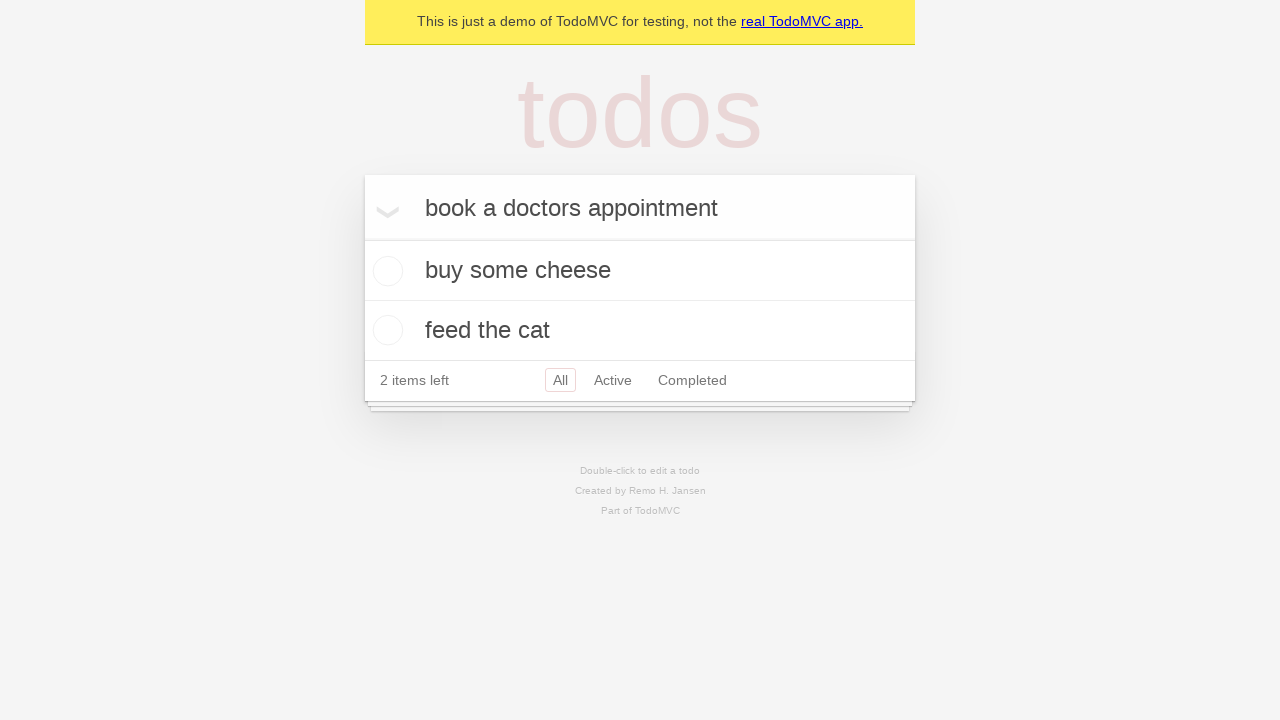

Pressed Enter to add third todo on internal:attr=[placeholder="What needs to be done?"i]
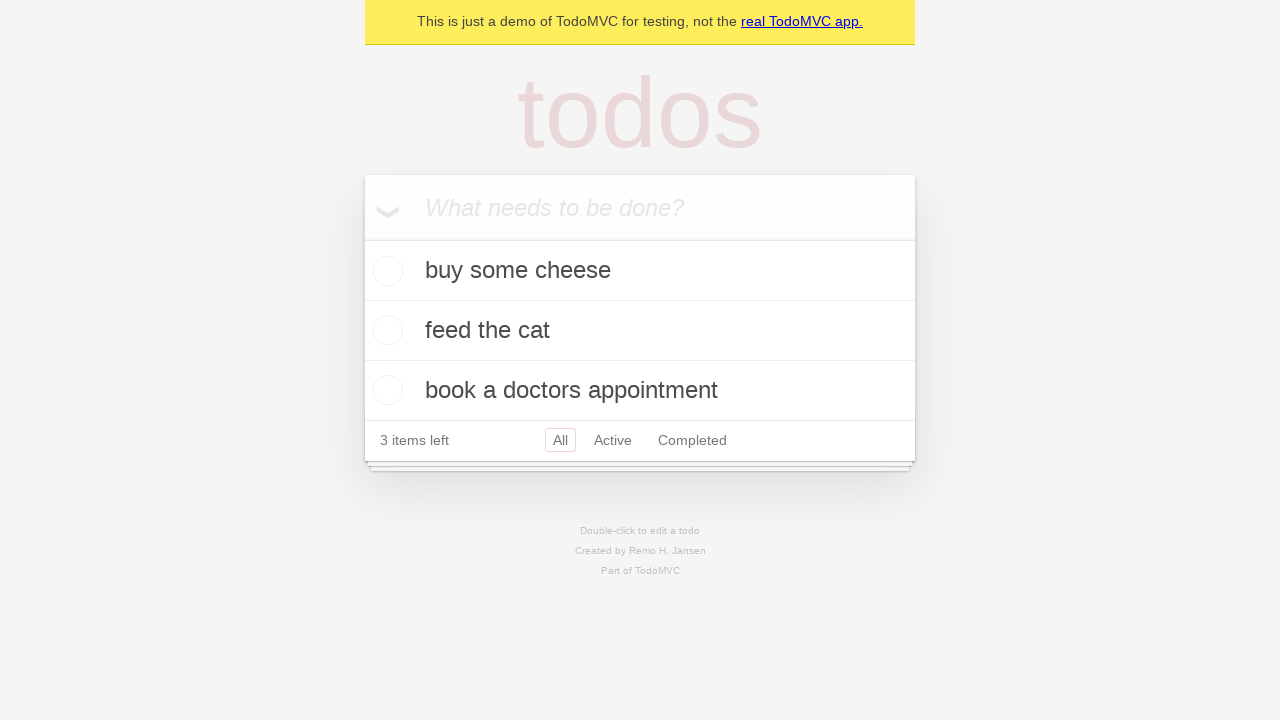

Checked the first todo item as completed at (385, 271) on .todo-list li .toggle >> nth=0
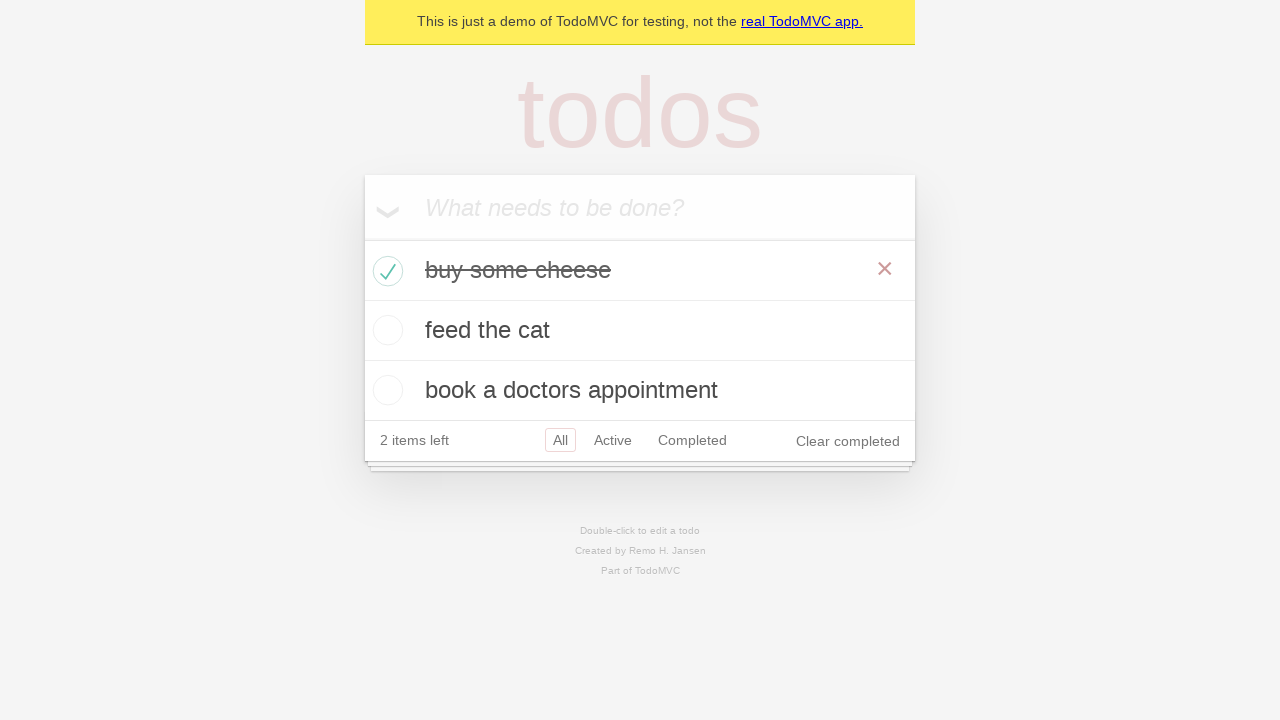

Clear completed button appeared after marking first todo as complete
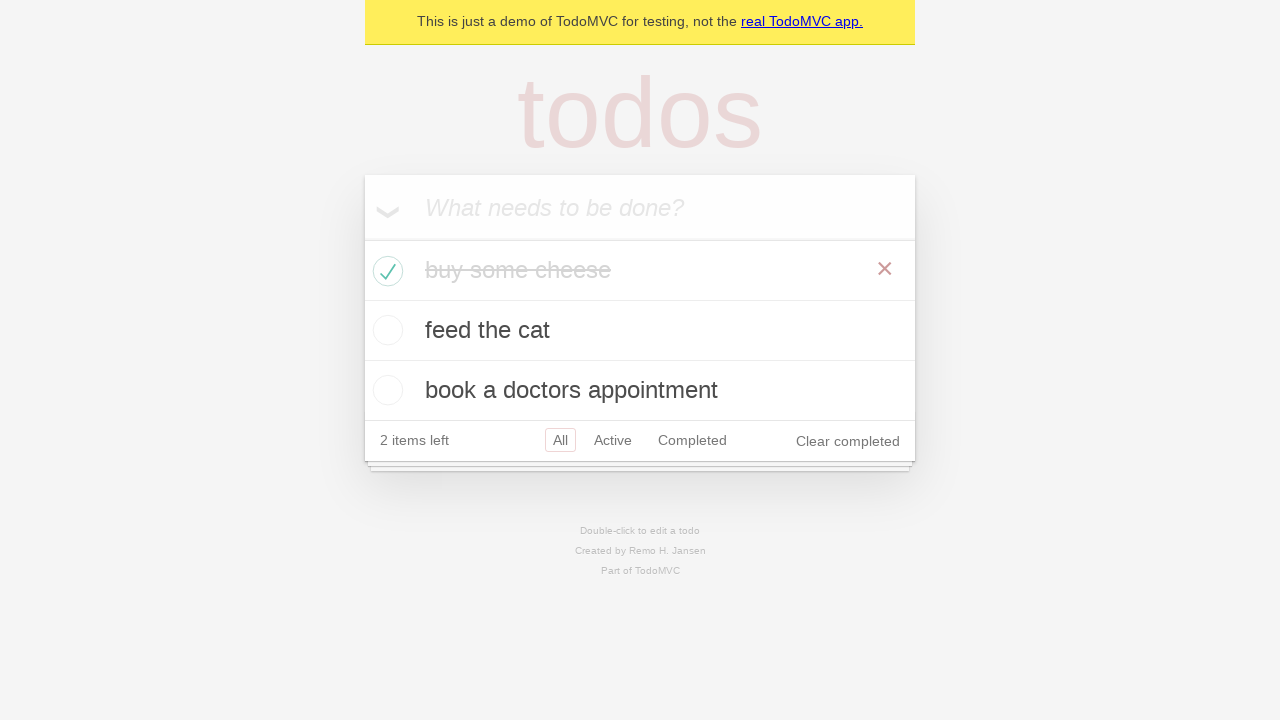

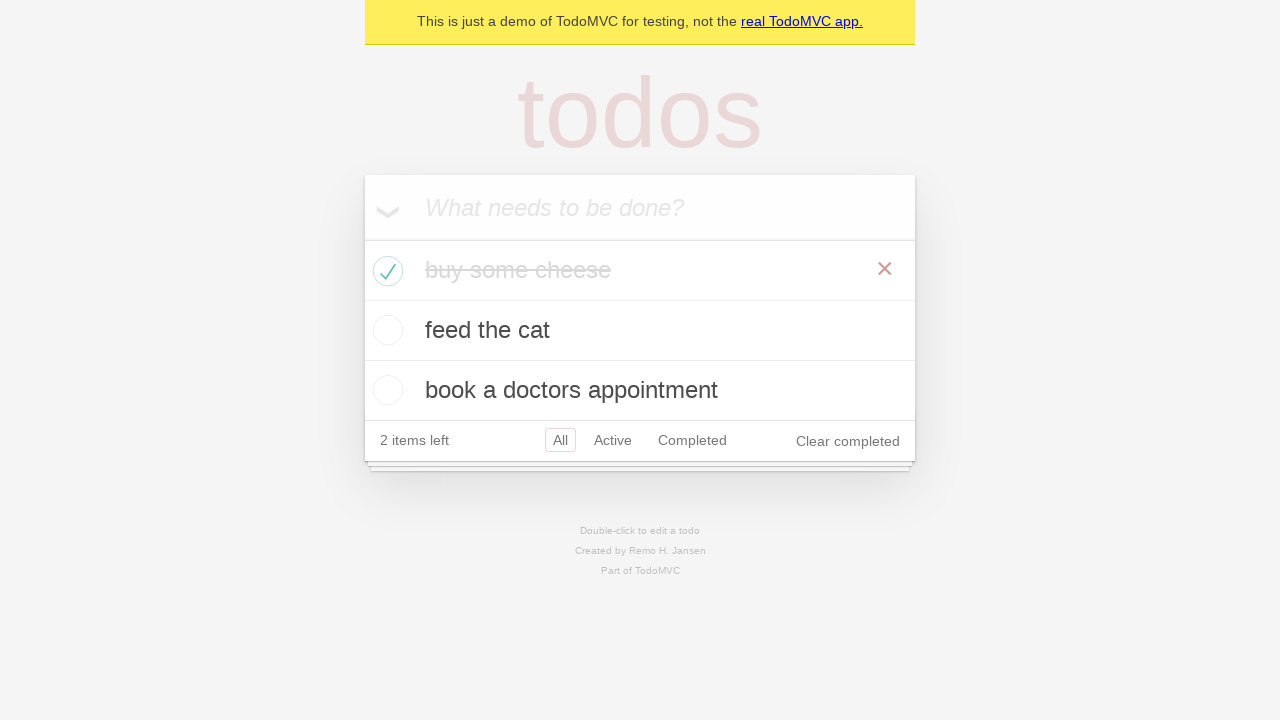